Tests button state changes on a registration form by verifying the register button is disabled initially, becomes enabled after checking the policy checkbox, and validates the button's background color.

Starting URL: https://egov.danang.gov.vn/reg

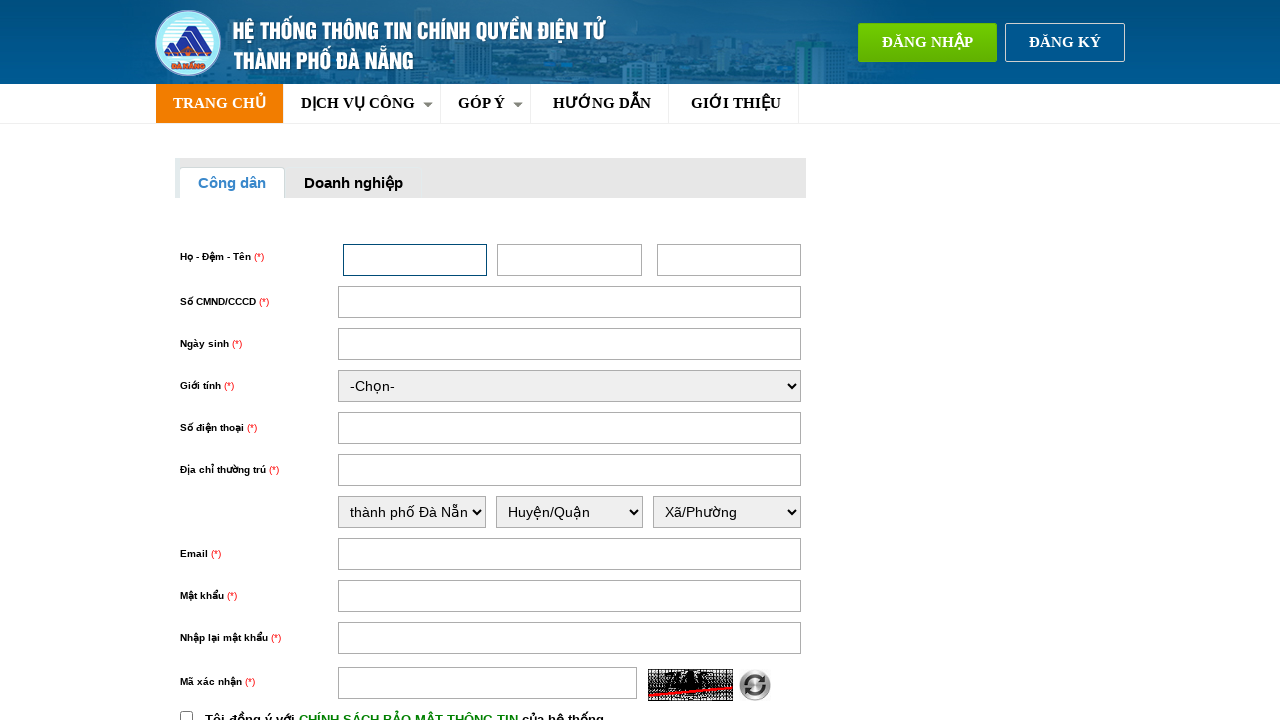

Navigated to registration form at https://egov.danang.gov.vn/reg
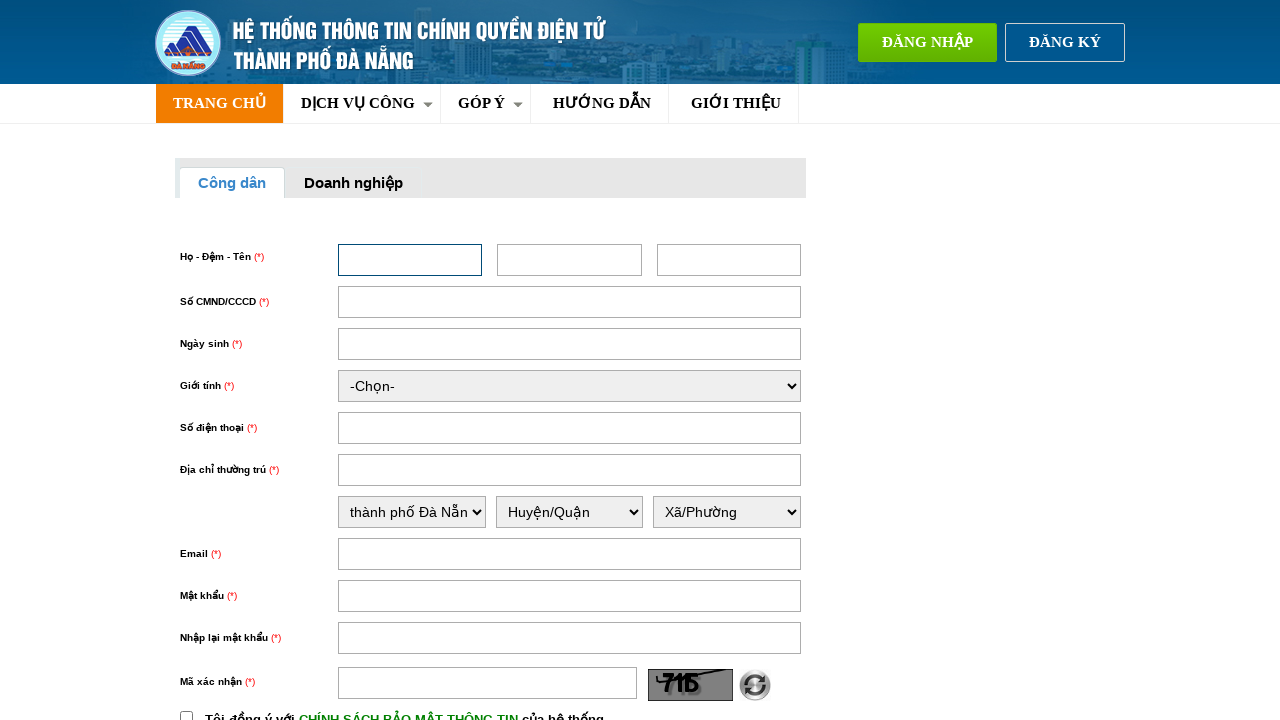

Located register button element
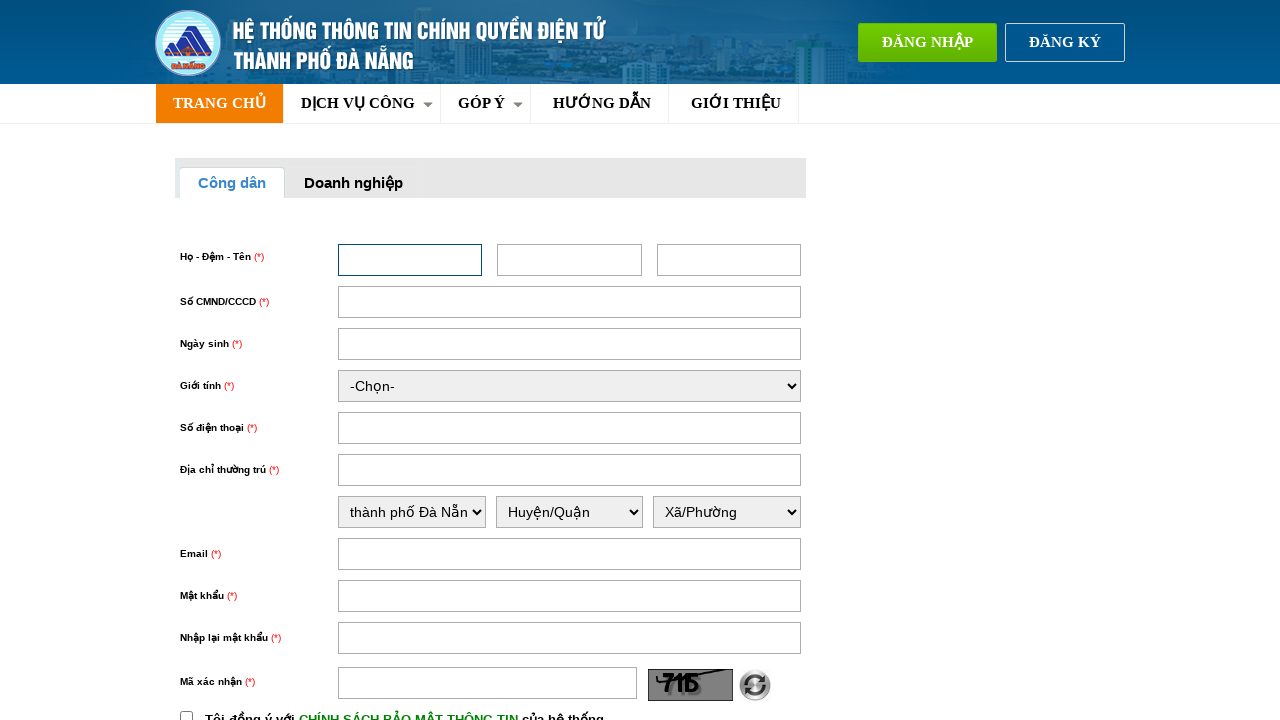

Verified that register button is initially disabled
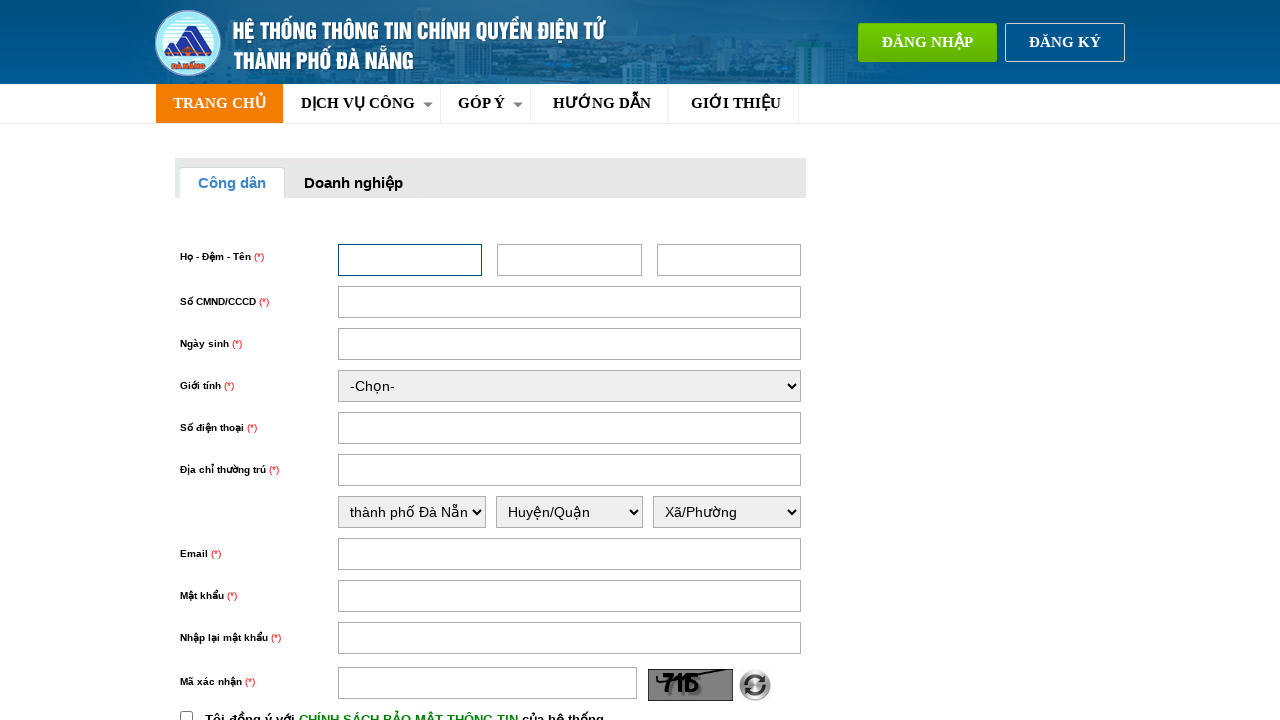

Clicked policy checkbox to enable registration at (186, 714) on input#chinhSach
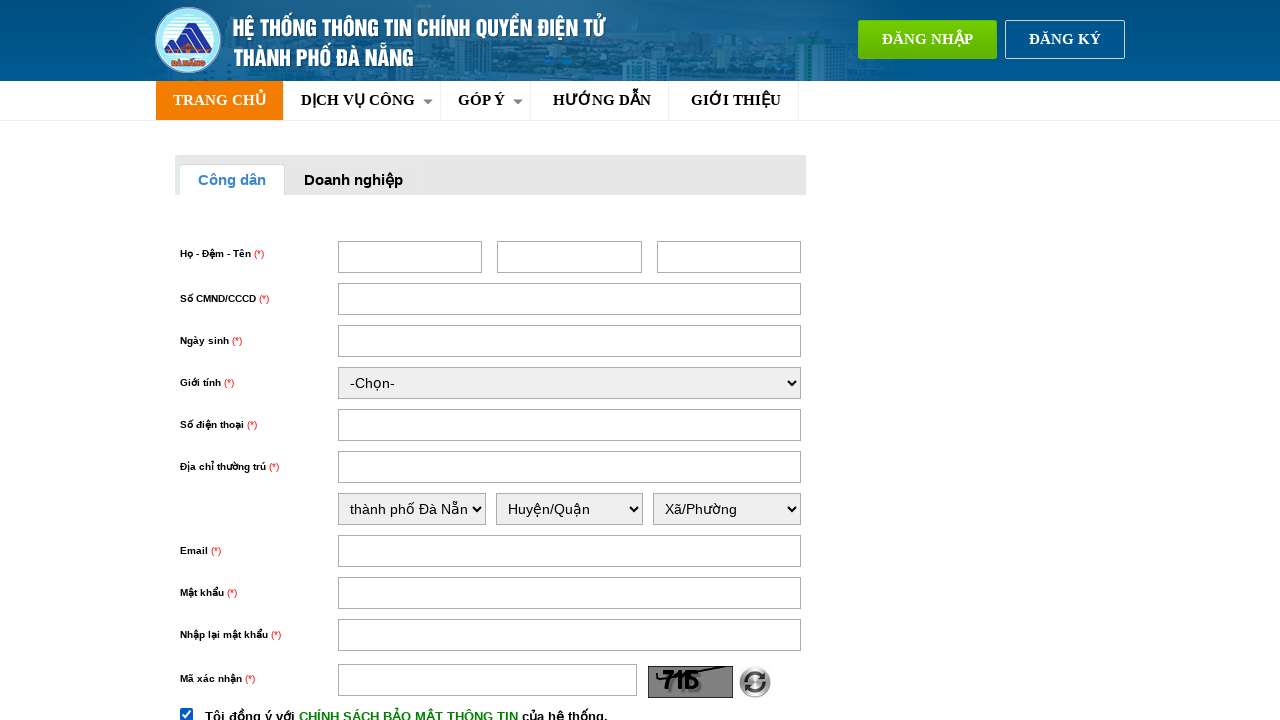

Verified that register button is now enabled after policy checkbox was checked
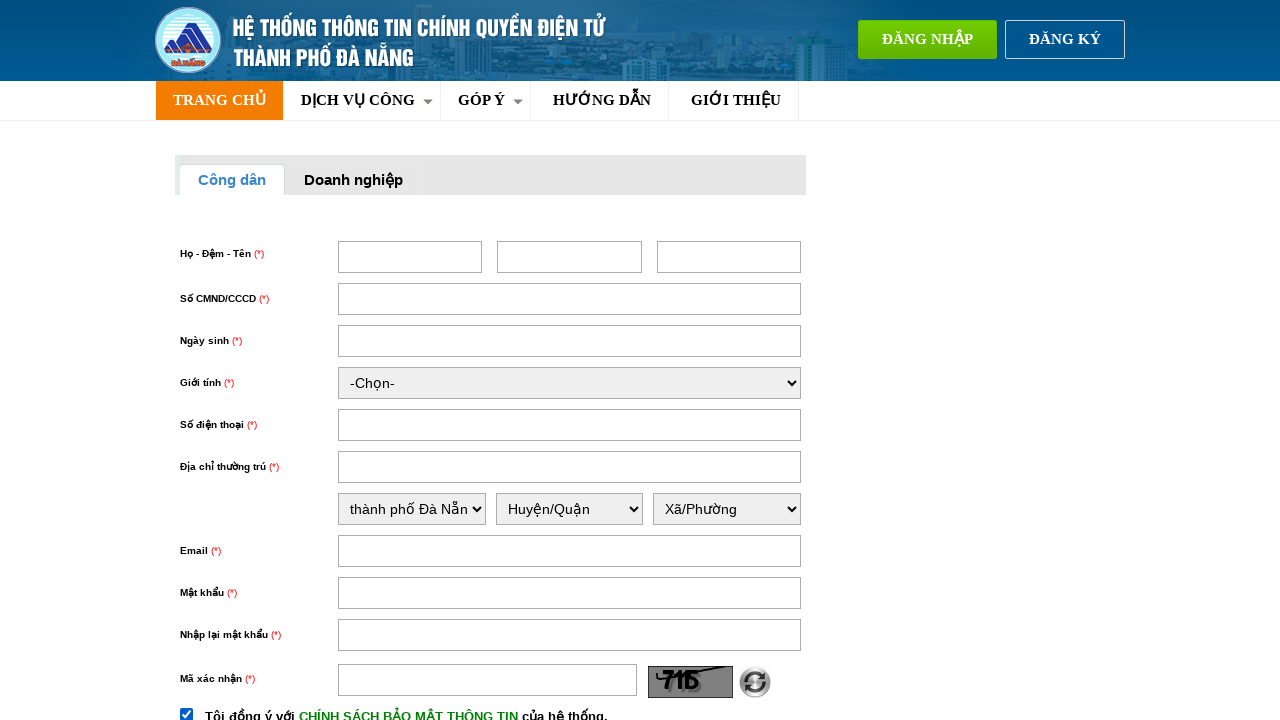

Retrieved background color of register button: rgb(239, 90, 0)
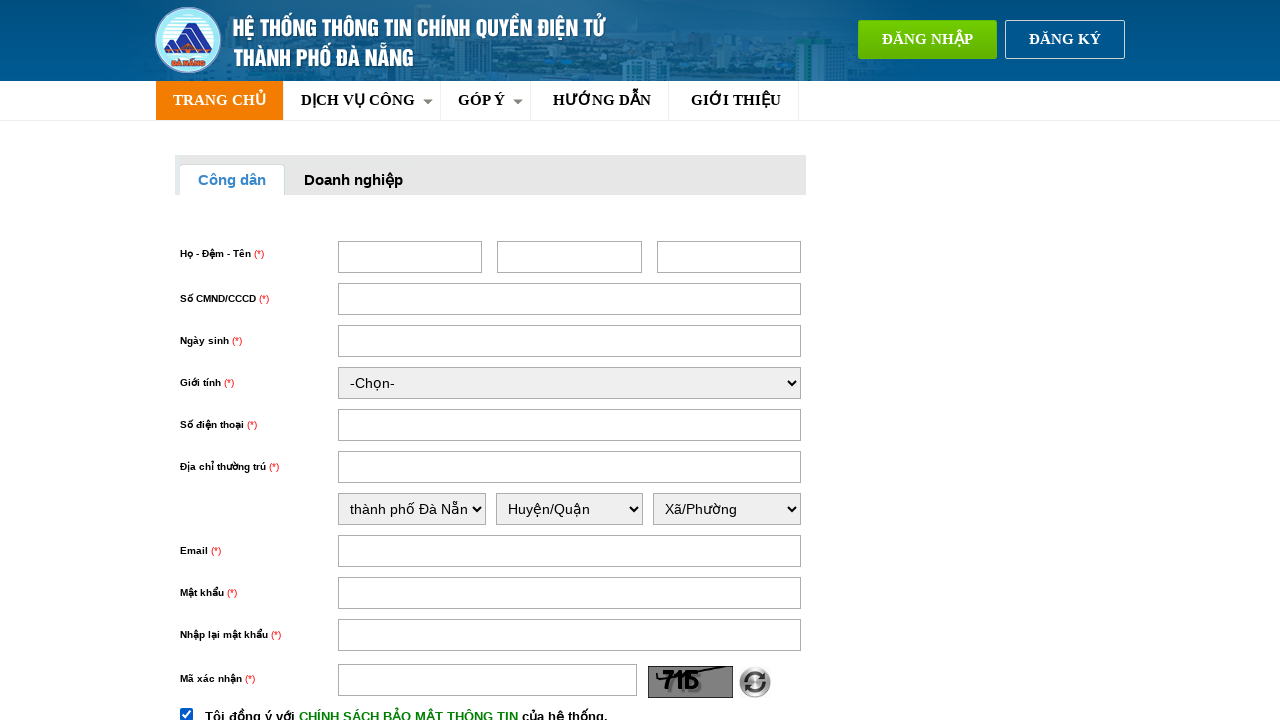

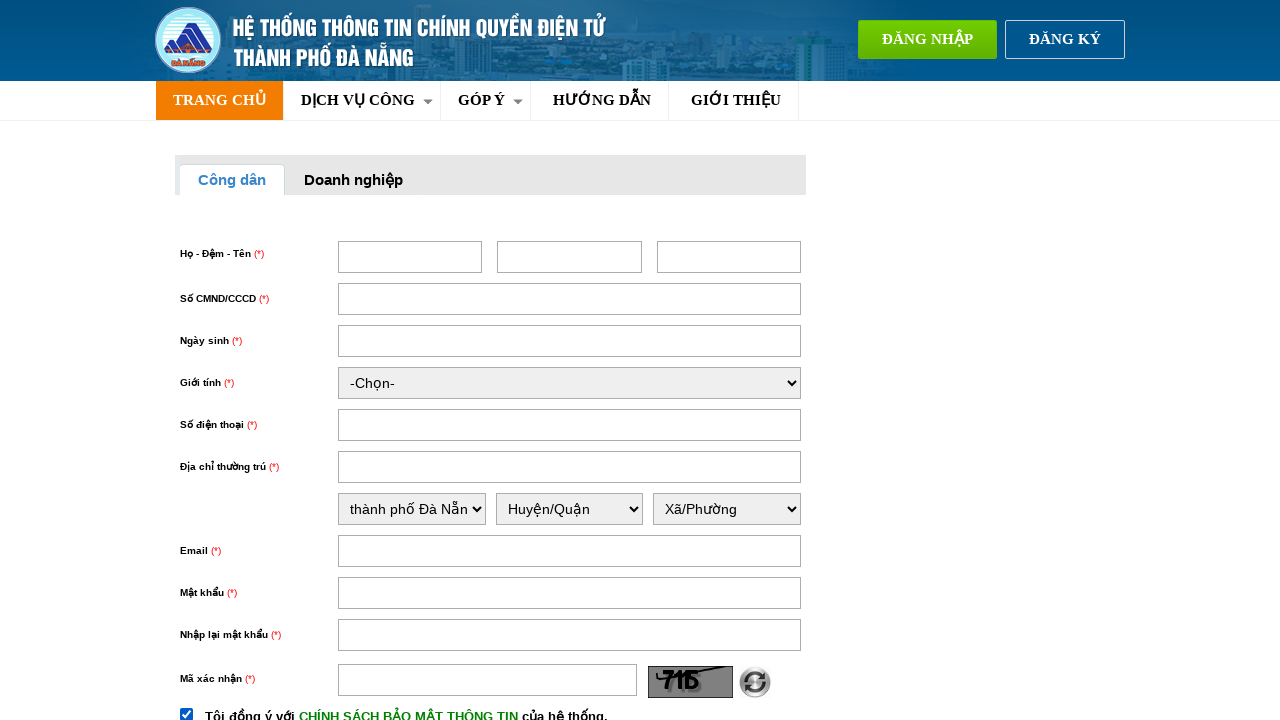